Tests a slow-loading page by waiting for an alert element to appear, verifying that the page eventually loads content after a long wait.

Starting URL: https://practice.expandtesting.com/slow

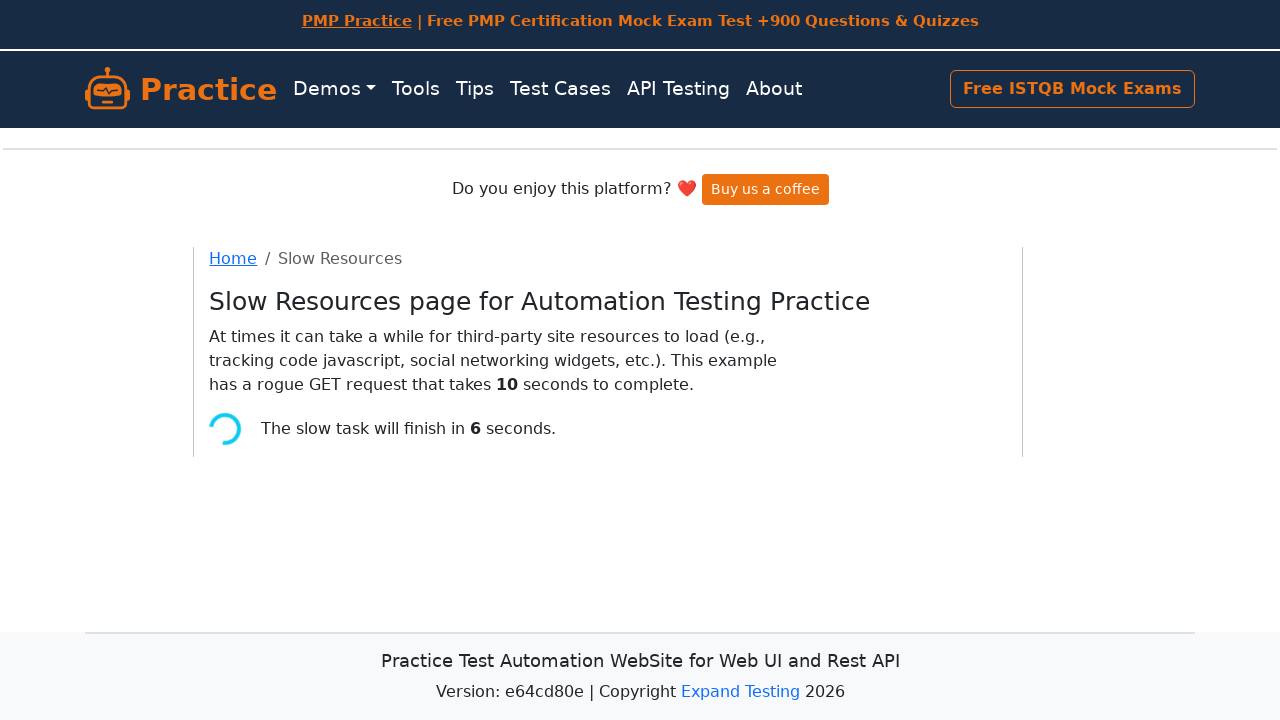

Waited up to 60 seconds for alert element to appear on slow-loading page
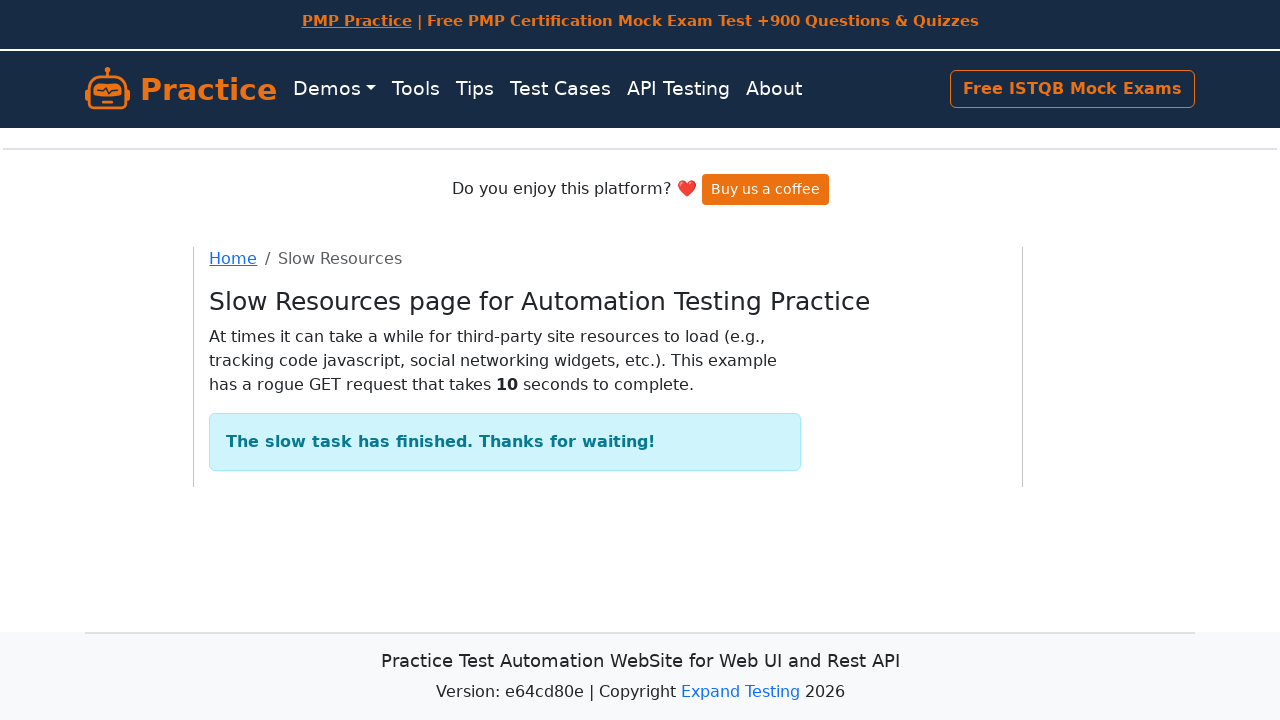

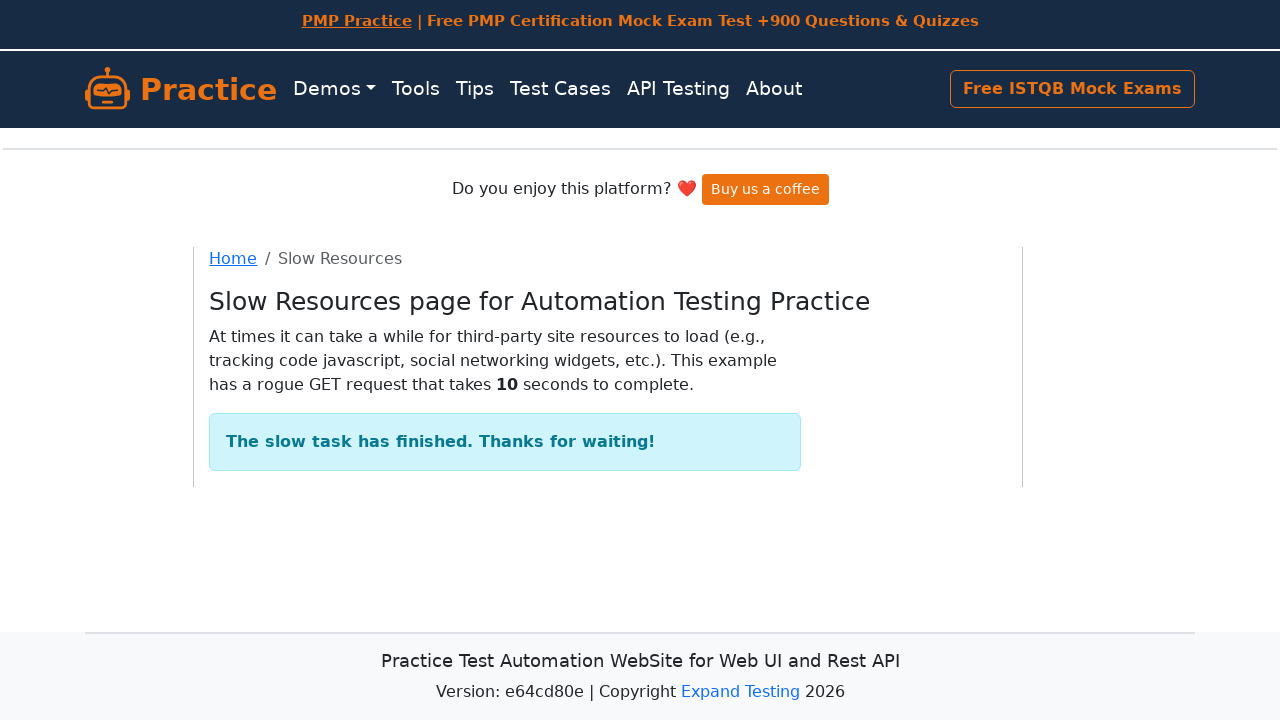